Tests JavaScript prompt alert by clicking the prompt button, entering text, and accepting the alert

Starting URL: http://the-internet.herokuapp.com

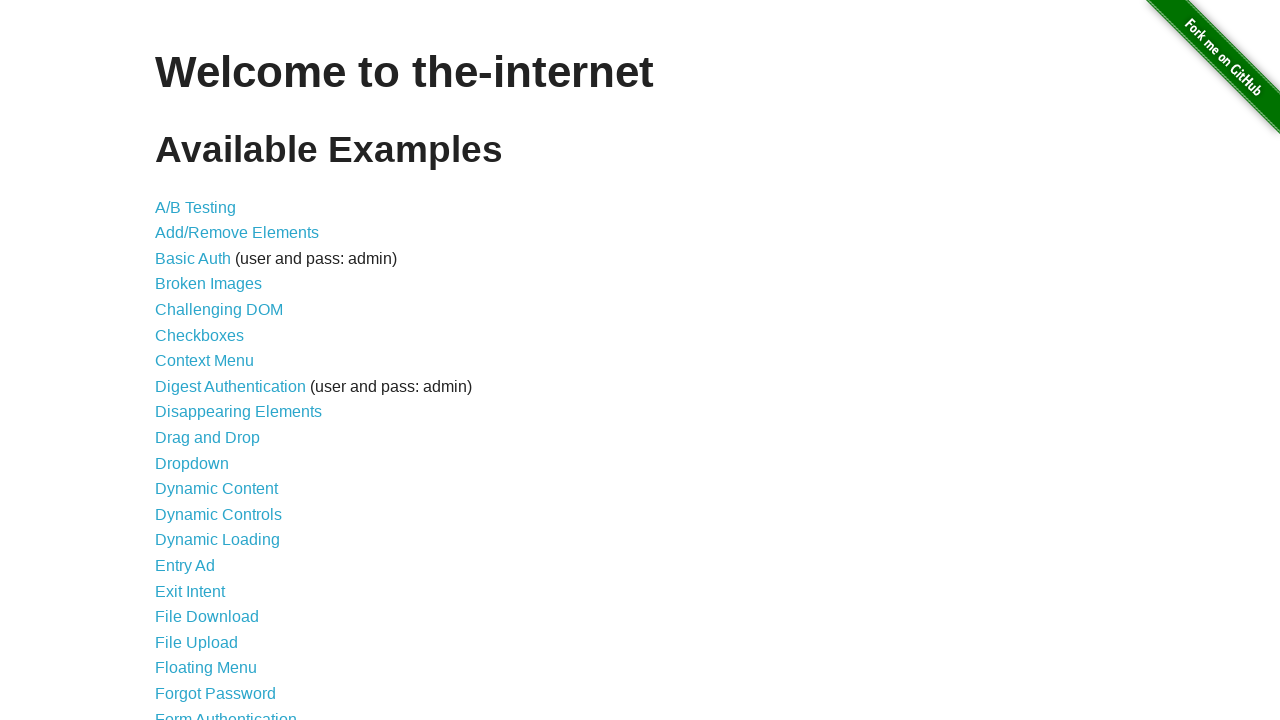

Clicked on JavaScript Alerts link at (214, 361) on a[href='/javascript_alerts']
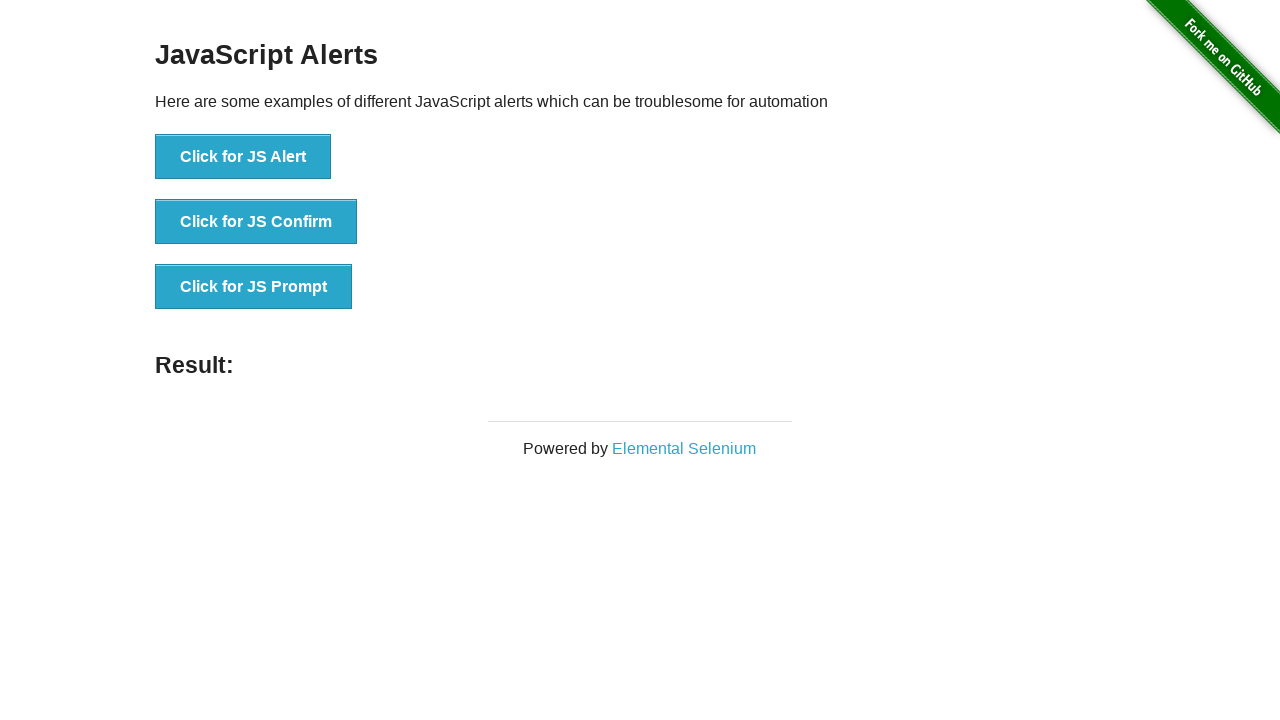

Set up dialog handler to accept prompt with text 'Techtorial'
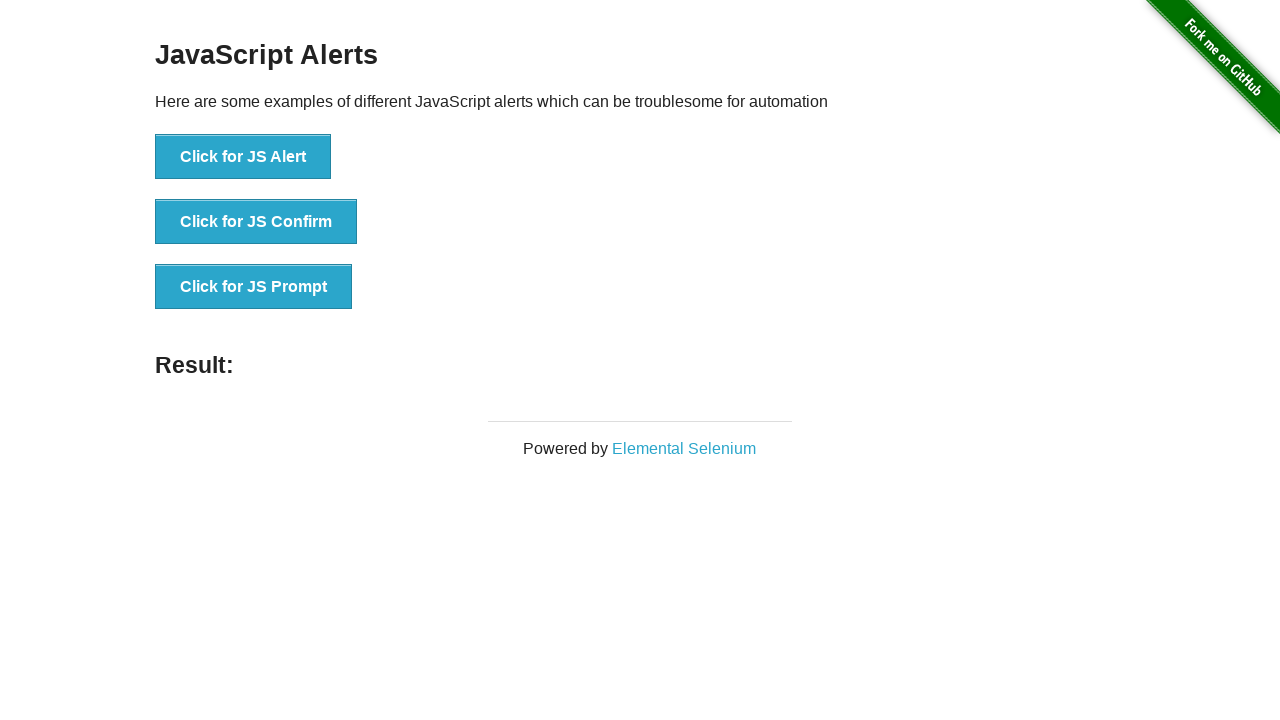

Clicked the prompt alert button at (254, 287) on button[onclick='jsPrompt()']
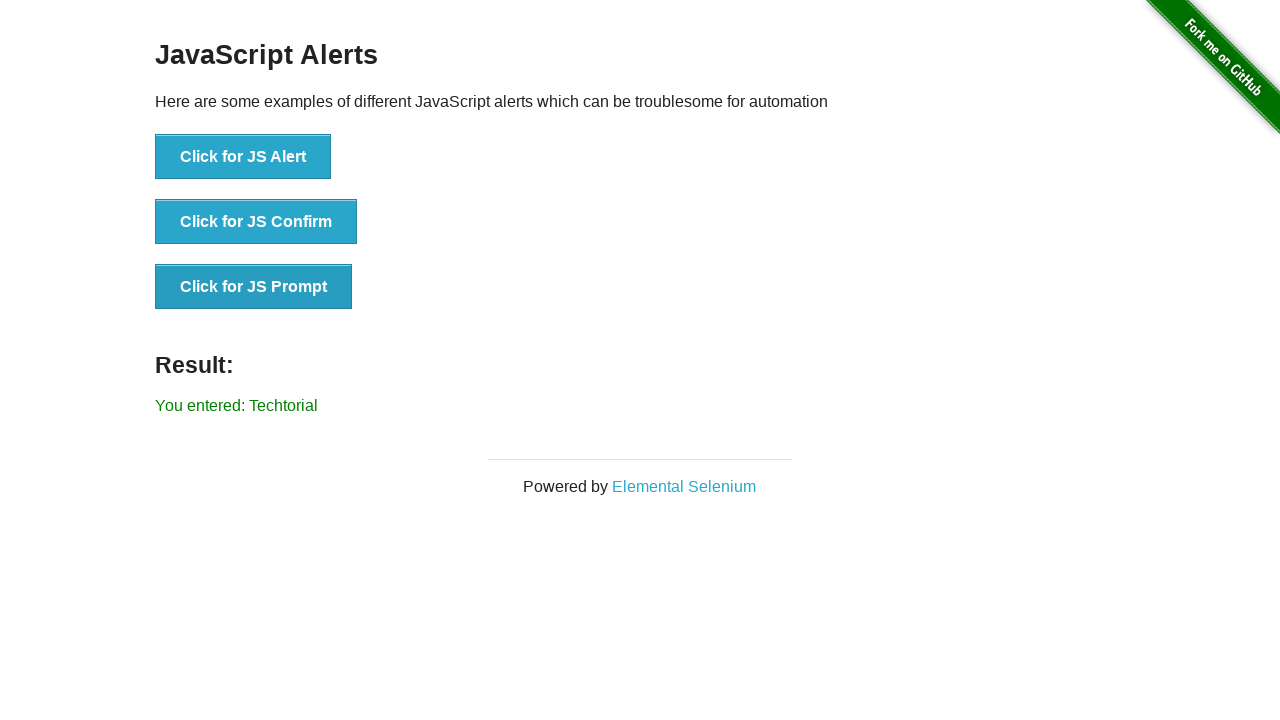

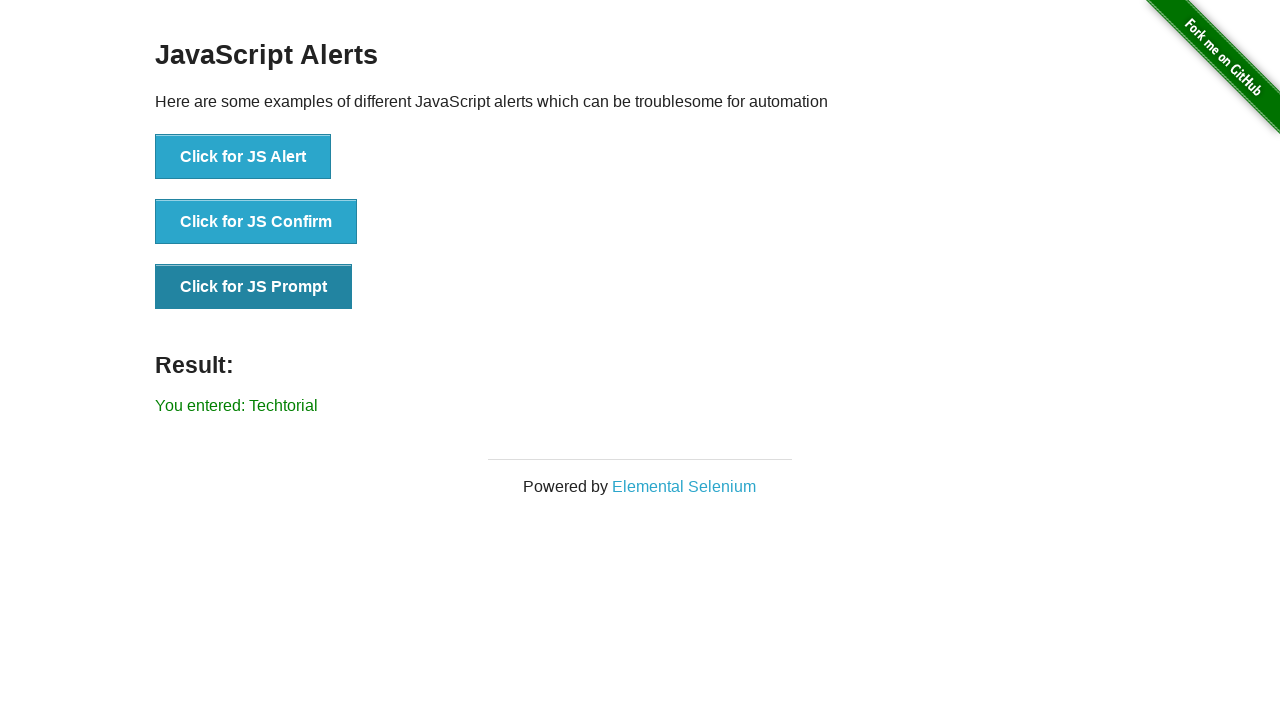